Tests that clicking Submit Language button without filling required fields shows an error message.

Starting URL: http://www.99-bottles-of-beer.net/submitnewlanguage.html

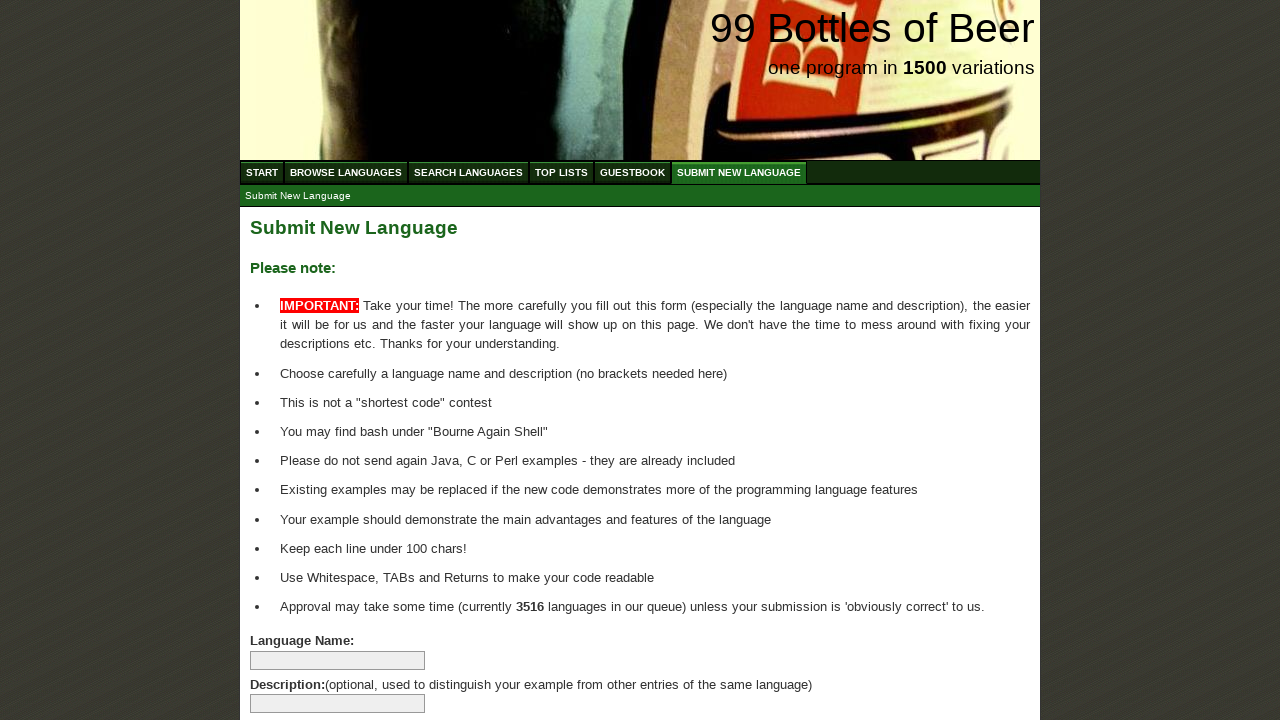

Navigated to Submit Language page
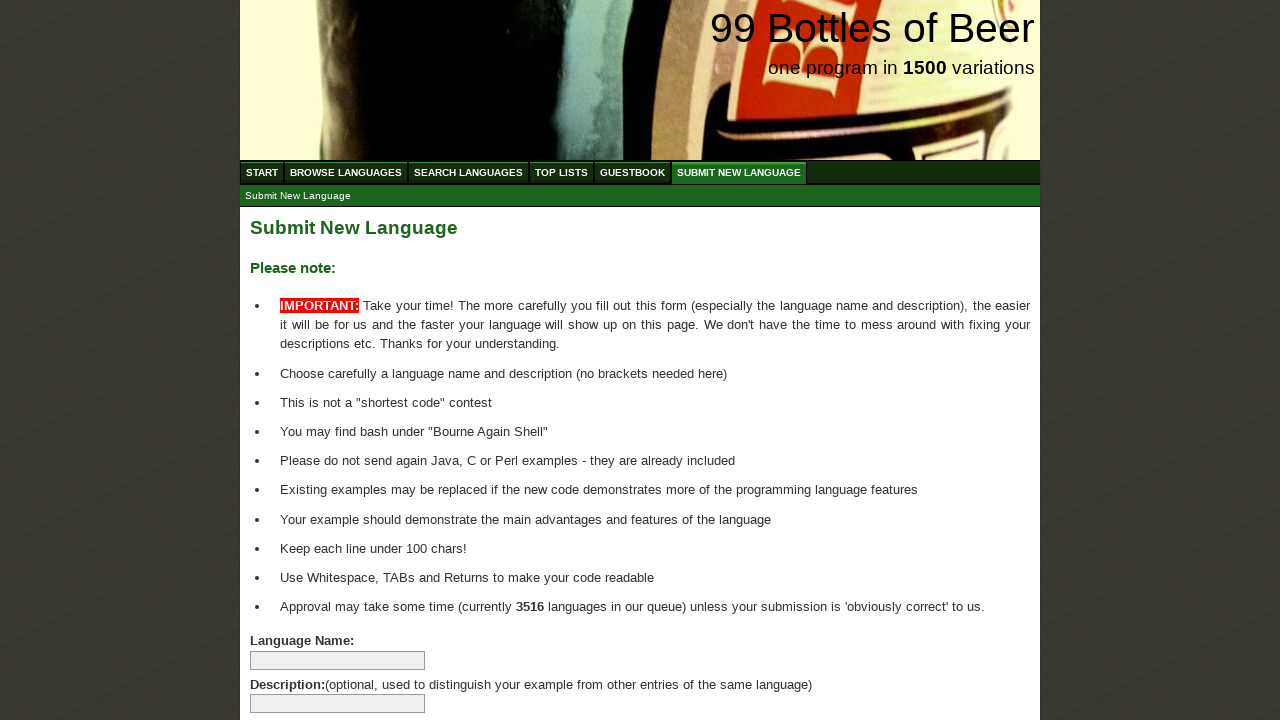

Clicked Submit Language button without filling required fields at (294, 665) on #addlanguage input[type='submit']
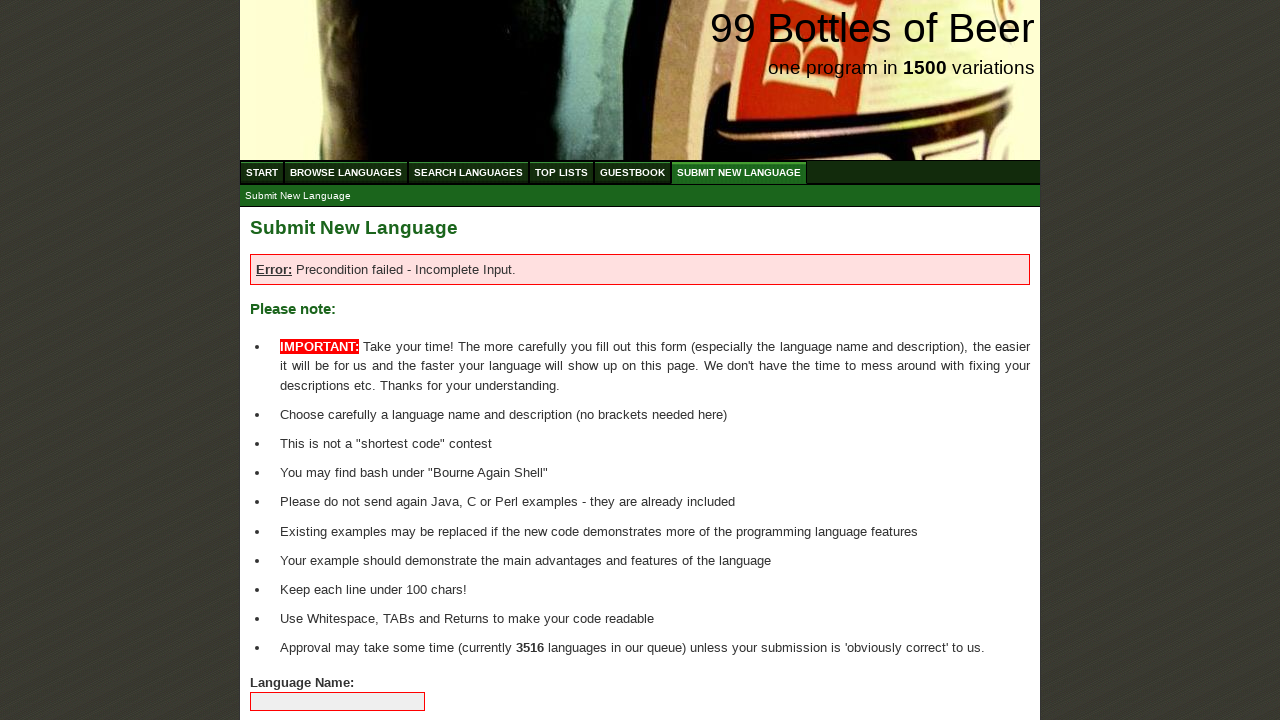

Error message appeared on page
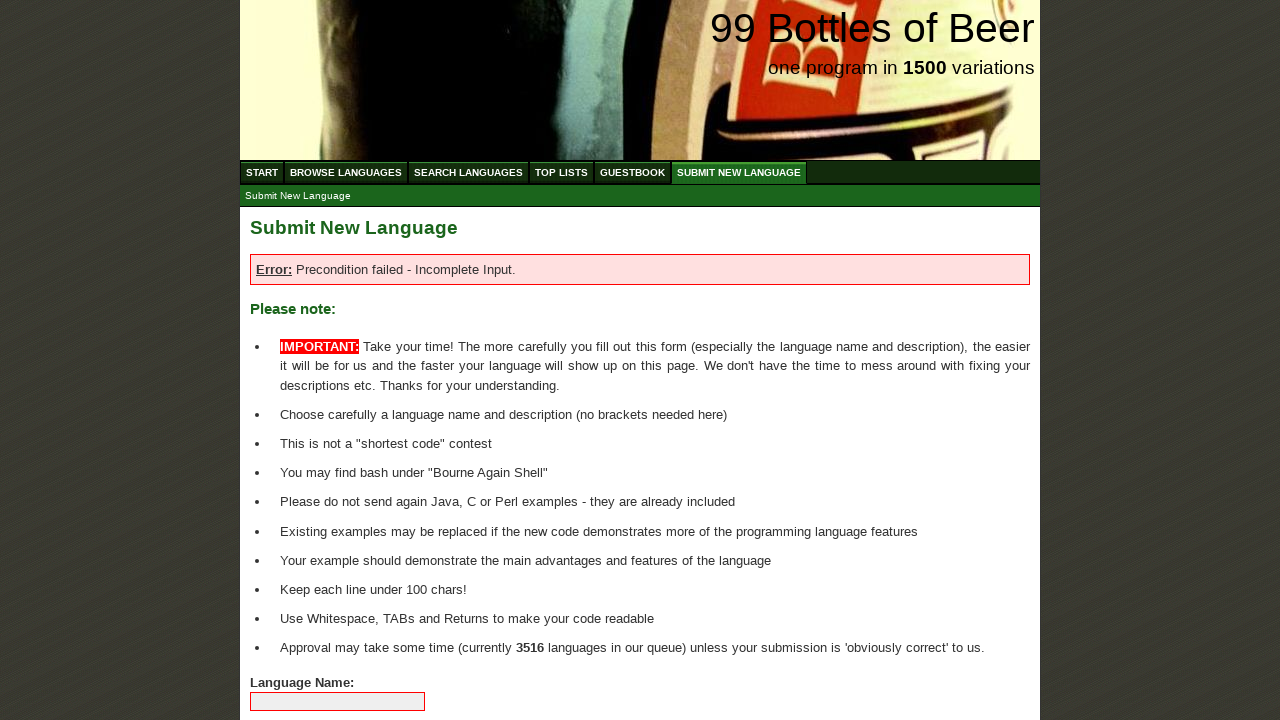

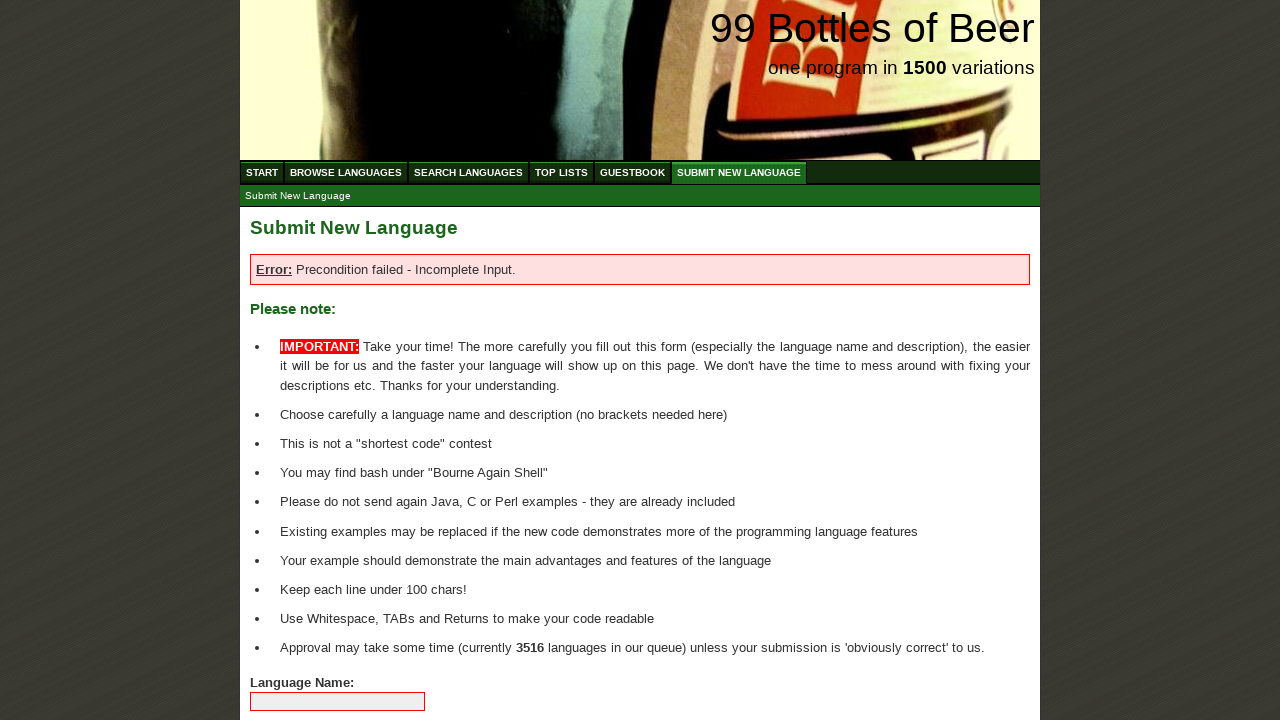